Tests JavaScript confirm alert by clicking a button, accepting and dismissing the confirmation dialog, and verifying the result messages

Starting URL: https://loopcamp.vercel.app/javascript-alerts.html

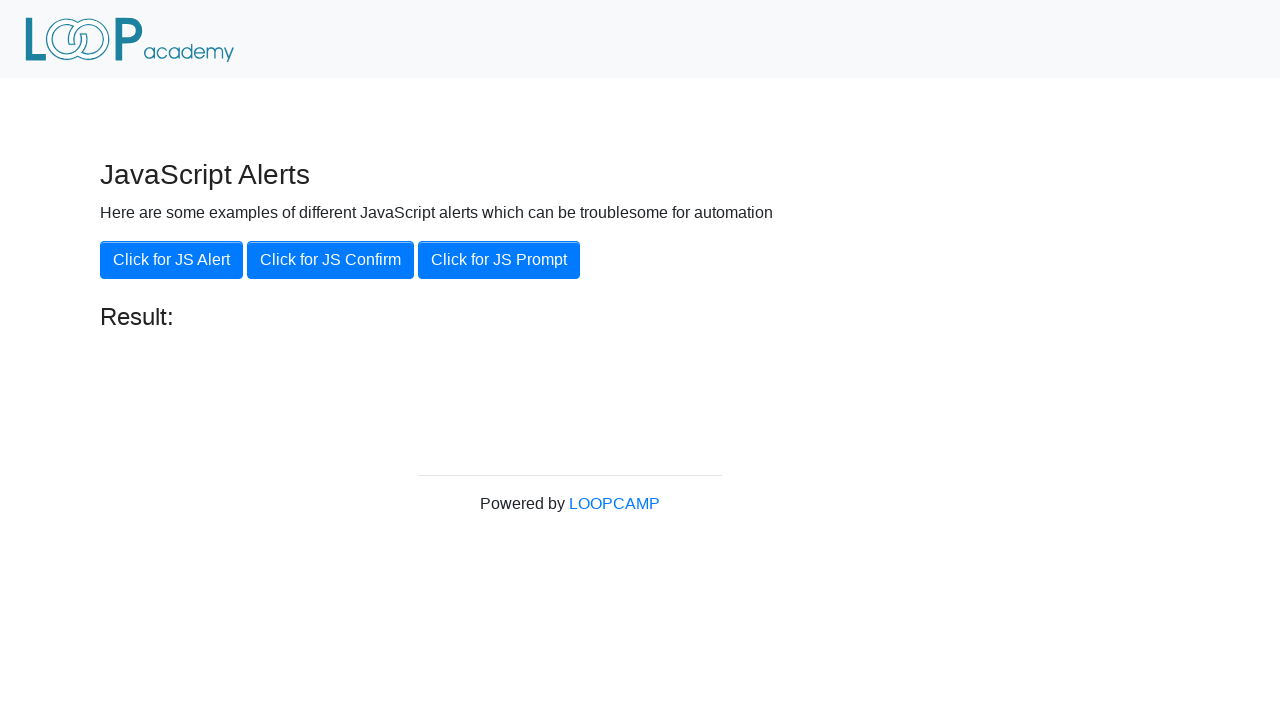

Set up dialog handler to accept confirmation
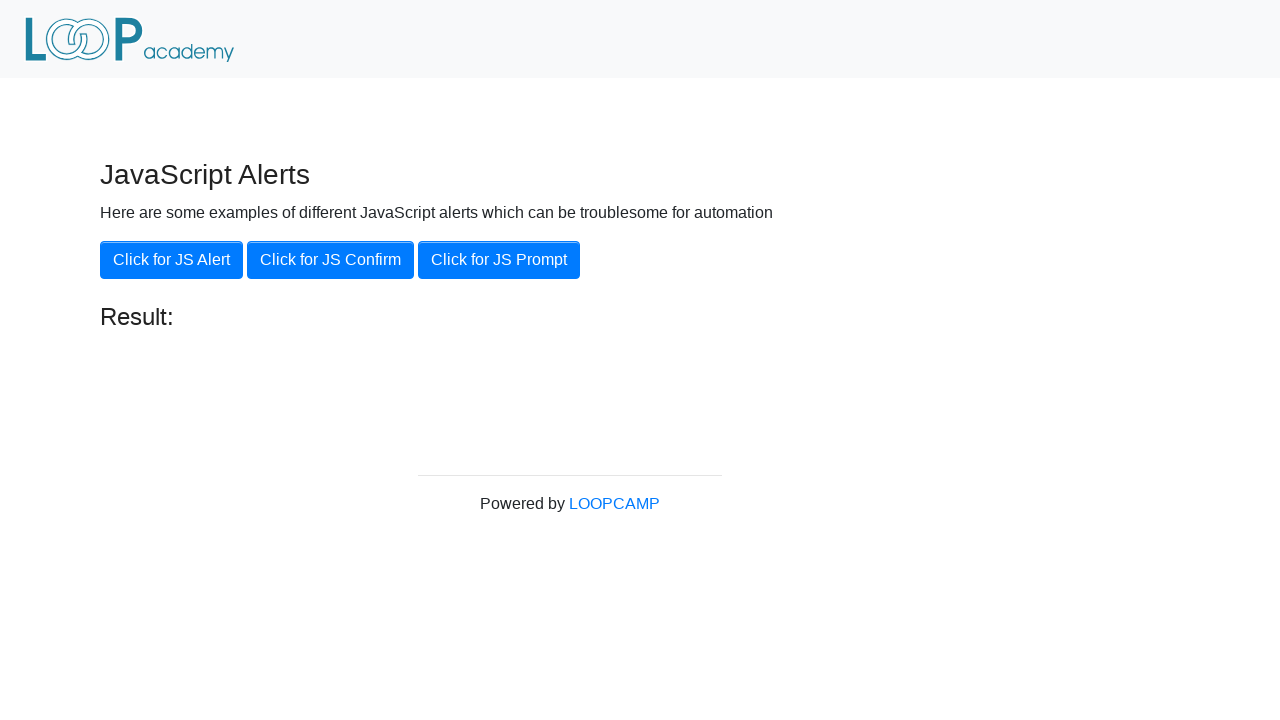

Clicked the JavaScript confirm button at (330, 260) on xpath=//button[@onclick='jsConfirm()']
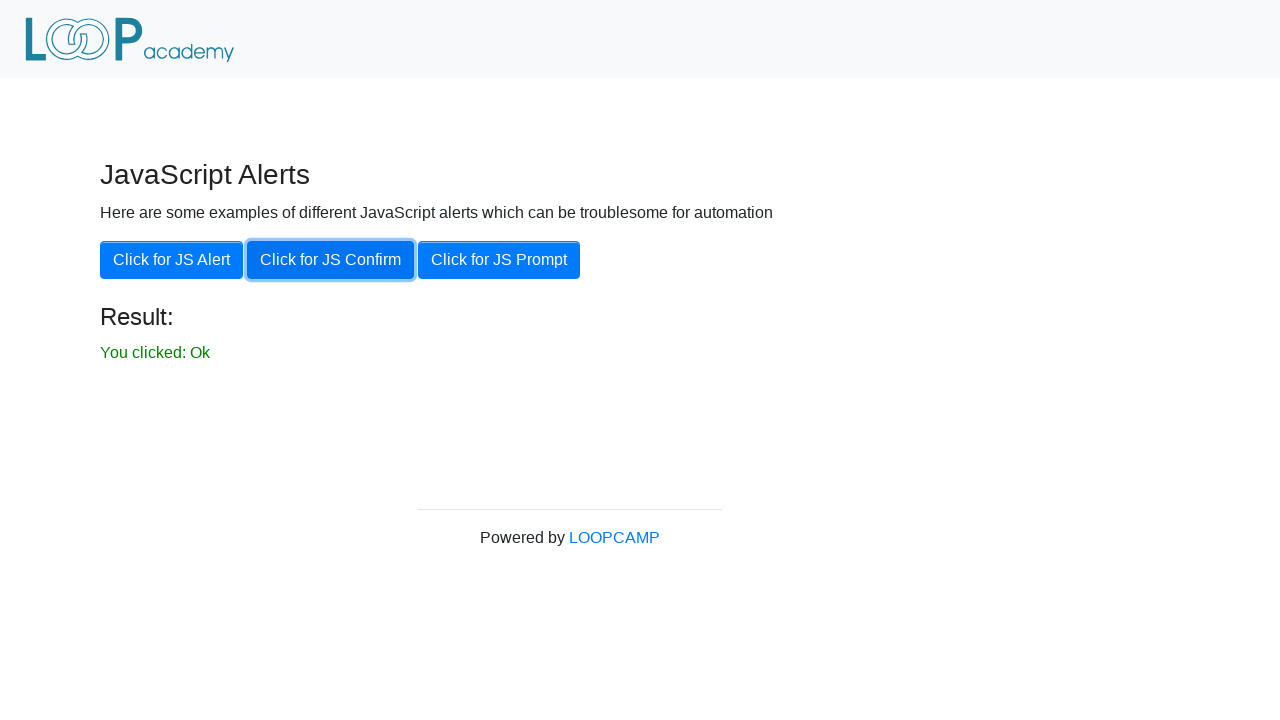

Waited for result message to update after accepting confirmation
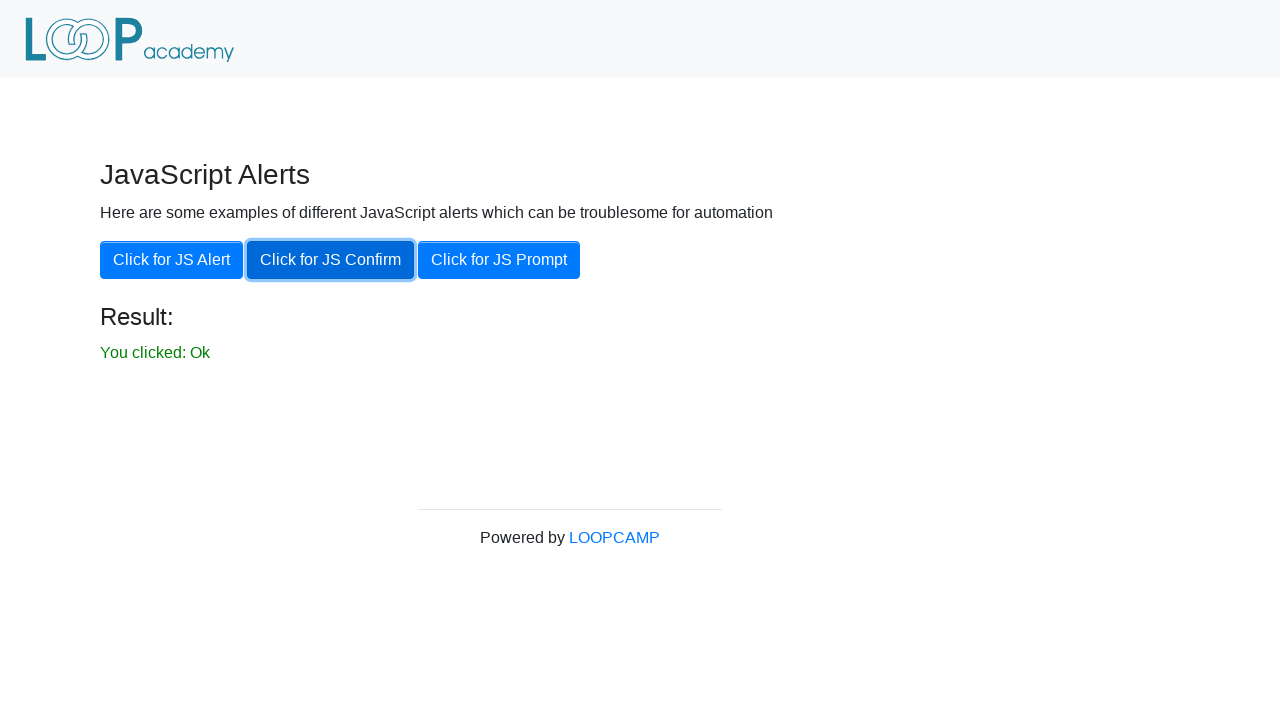

Set up dialog handler to dismiss confirmation
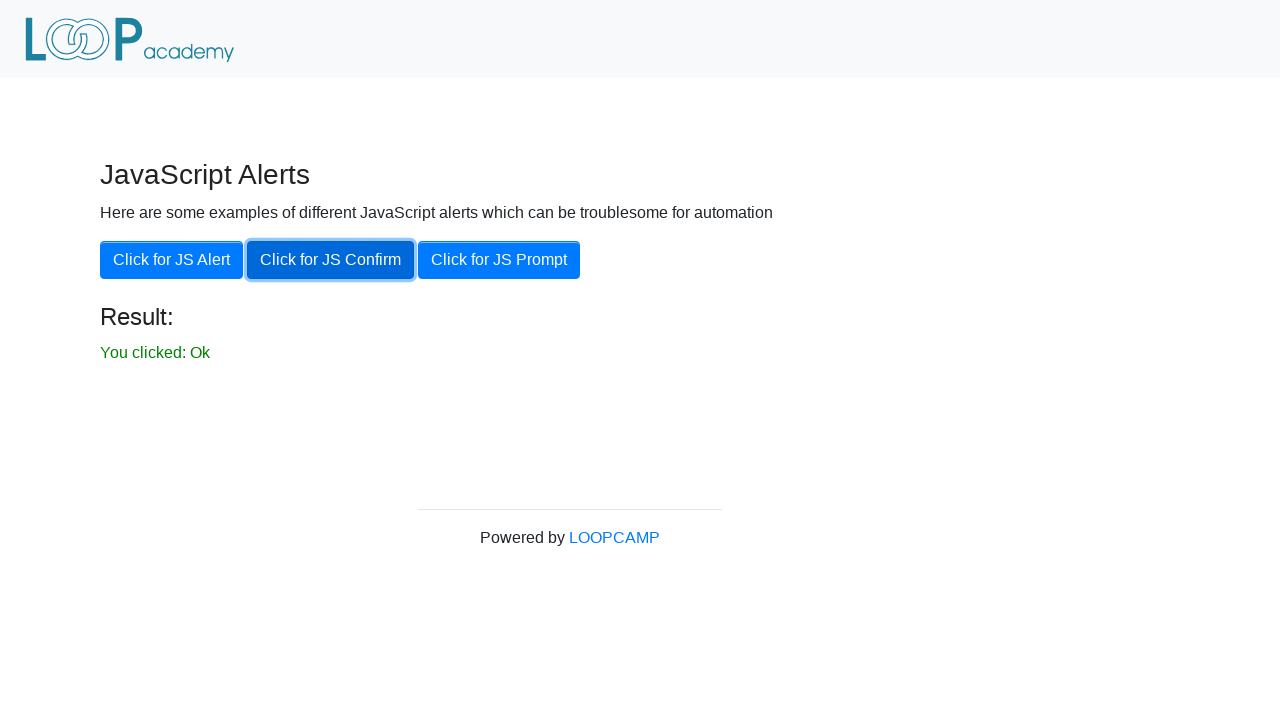

Clicked the JavaScript confirm button again at (330, 260) on xpath=//button[@onclick='jsConfirm()']
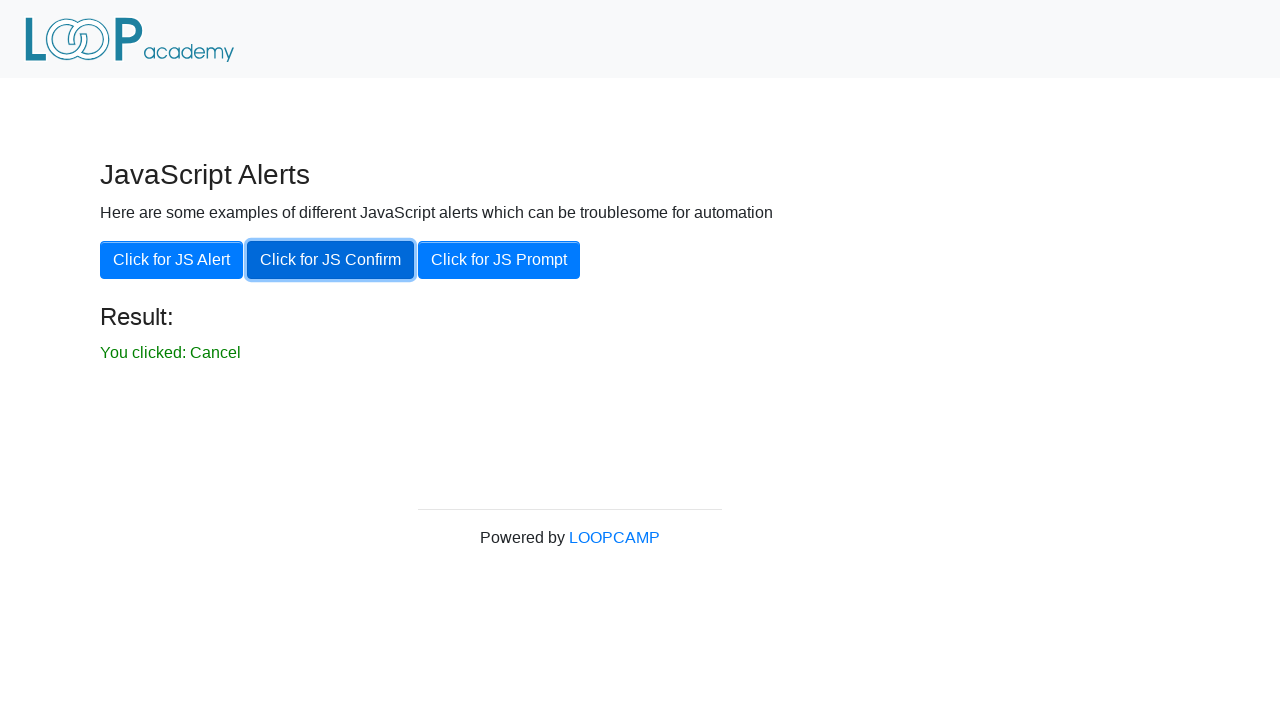

Waited for result message to update after dismissing confirmation
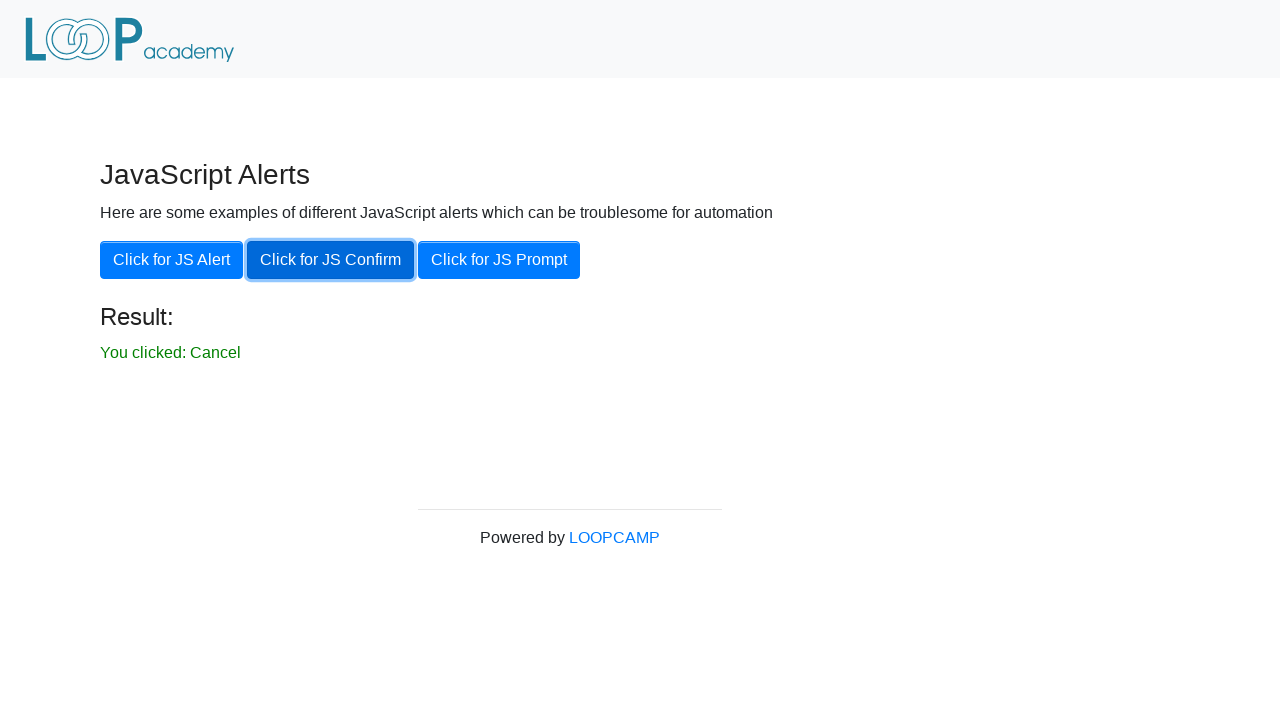

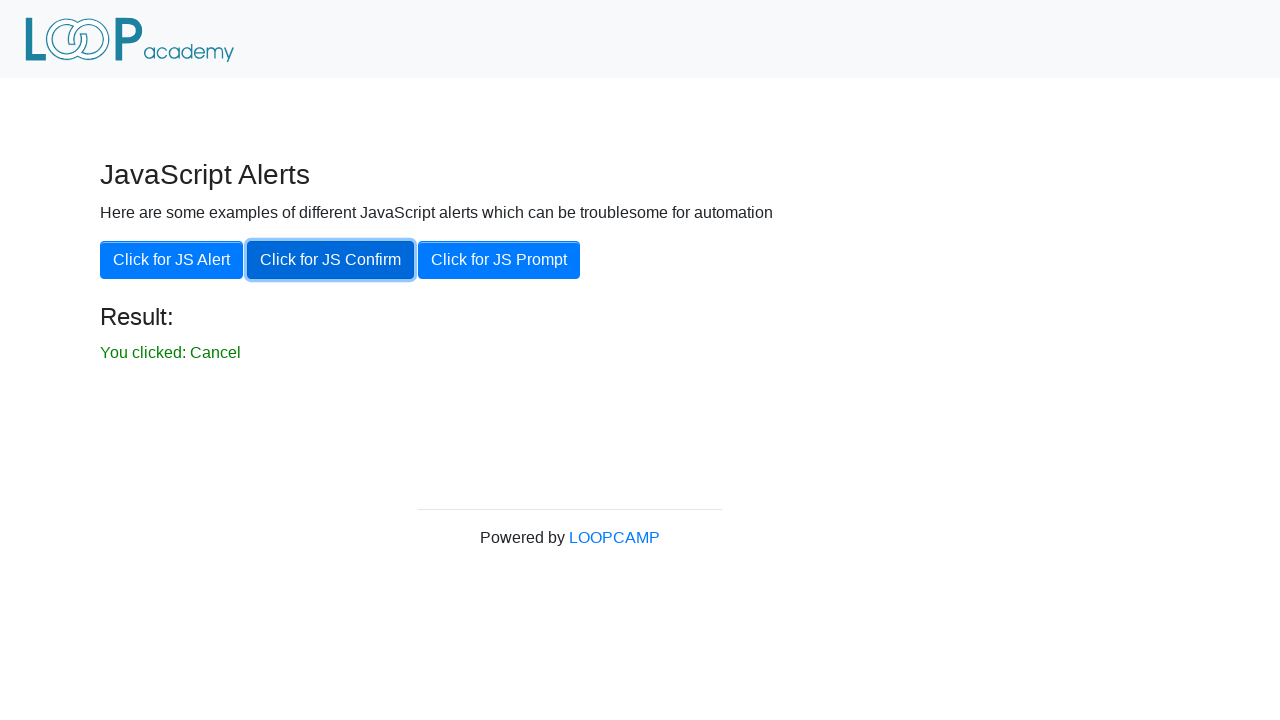